Tests a registration form by filling in user details including name, email, gender selection, and checkbox preferences

Starting URL: https://demo.automationtesting.in/Index.html

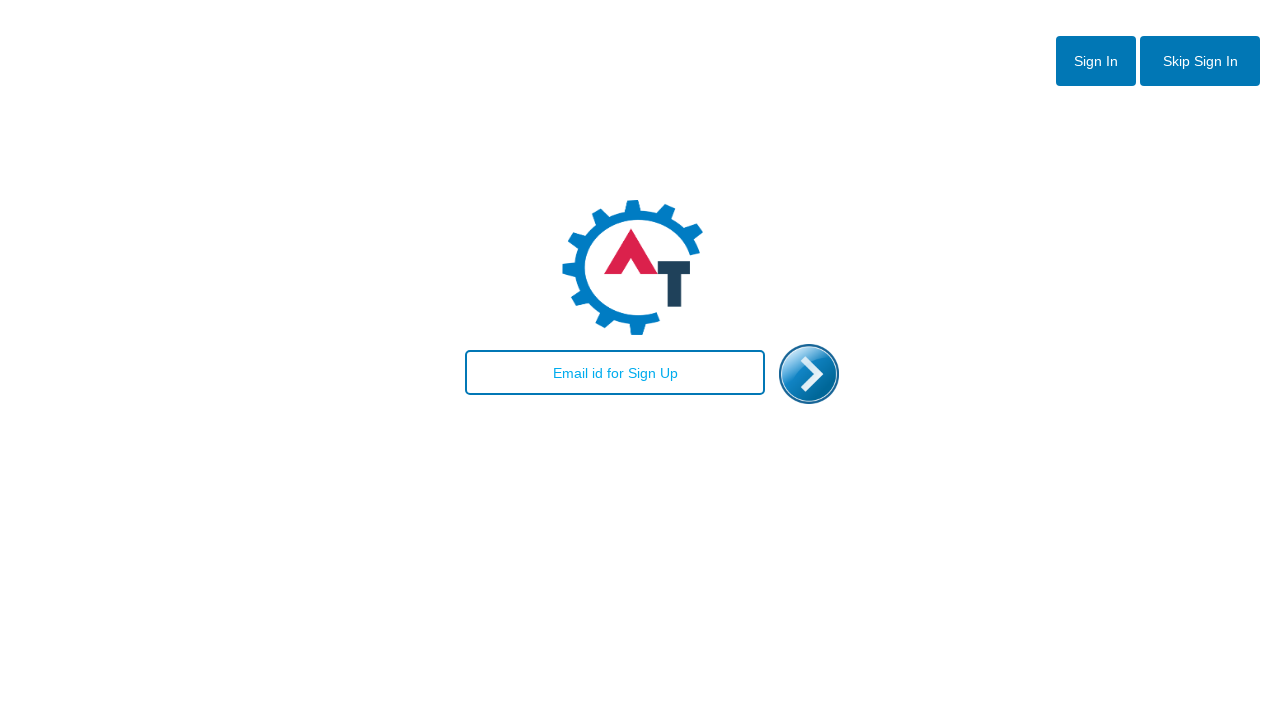

Filled email field with 'saurabh@gmail.com' on index page on input#email
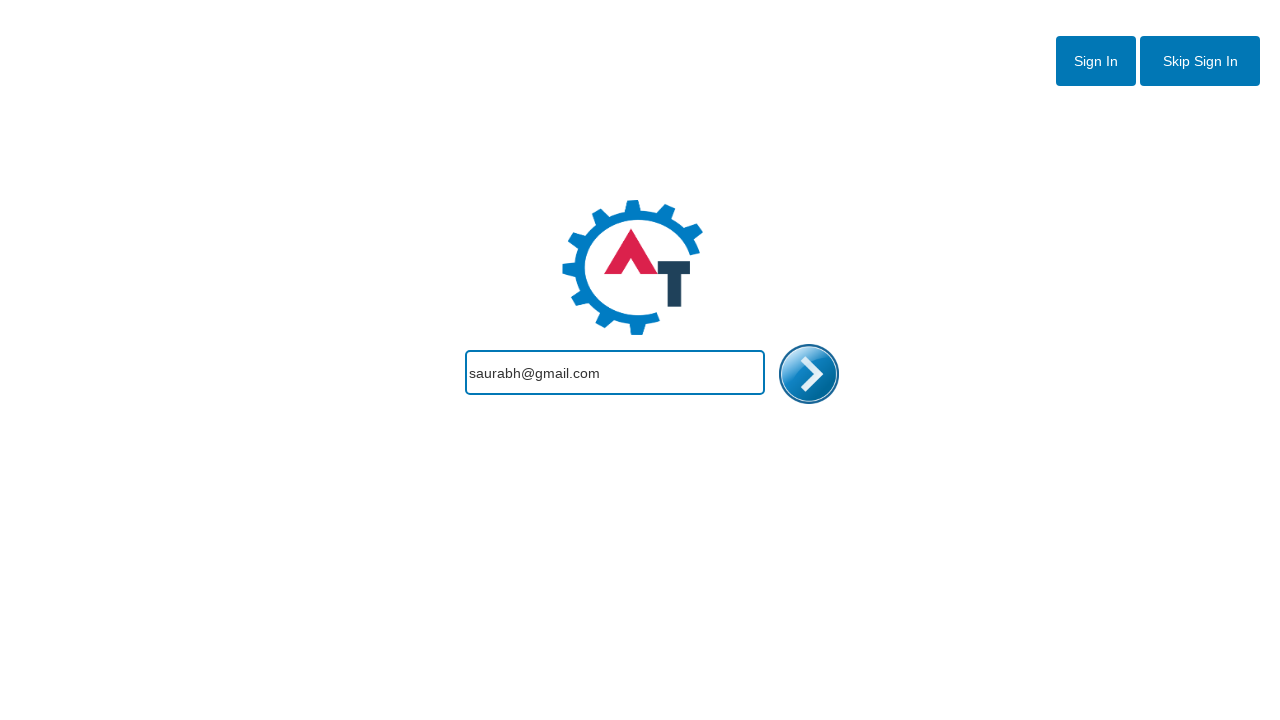

Clicked enter image to proceed to registration form at (809, 374) on img#enterimg
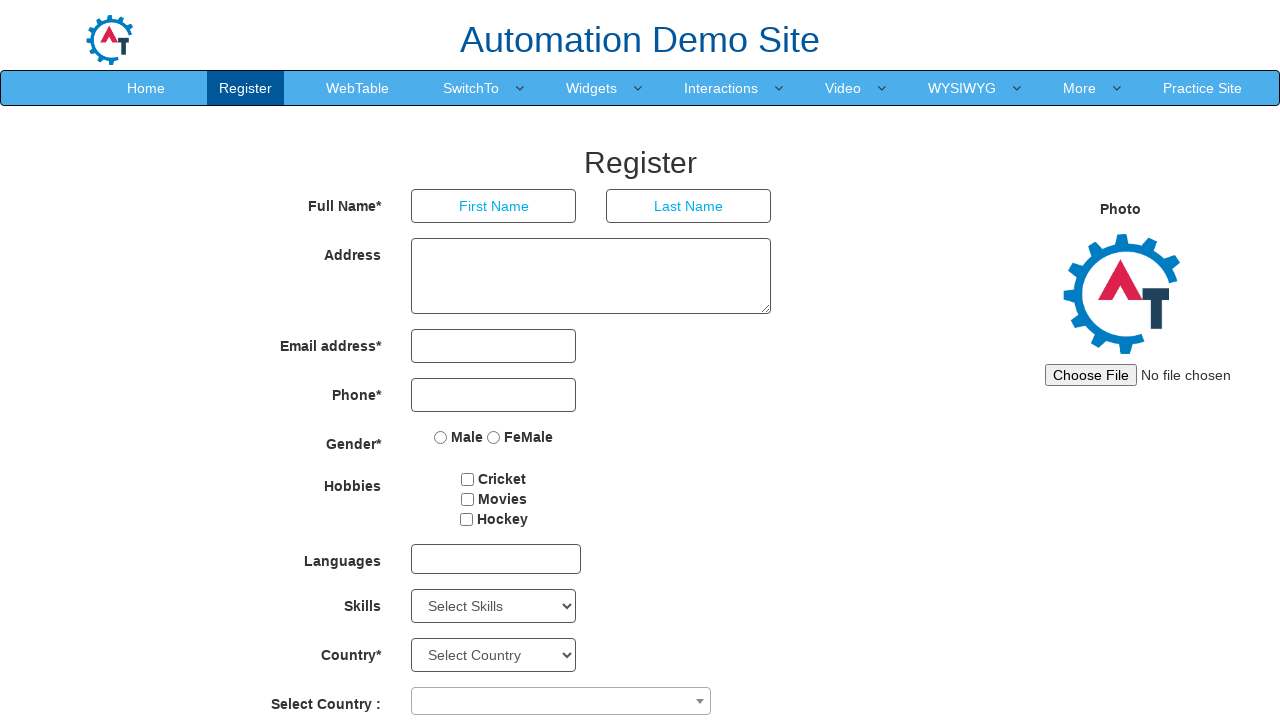

Filled first name field with 'saurabh' on input[placeholder='First Name']
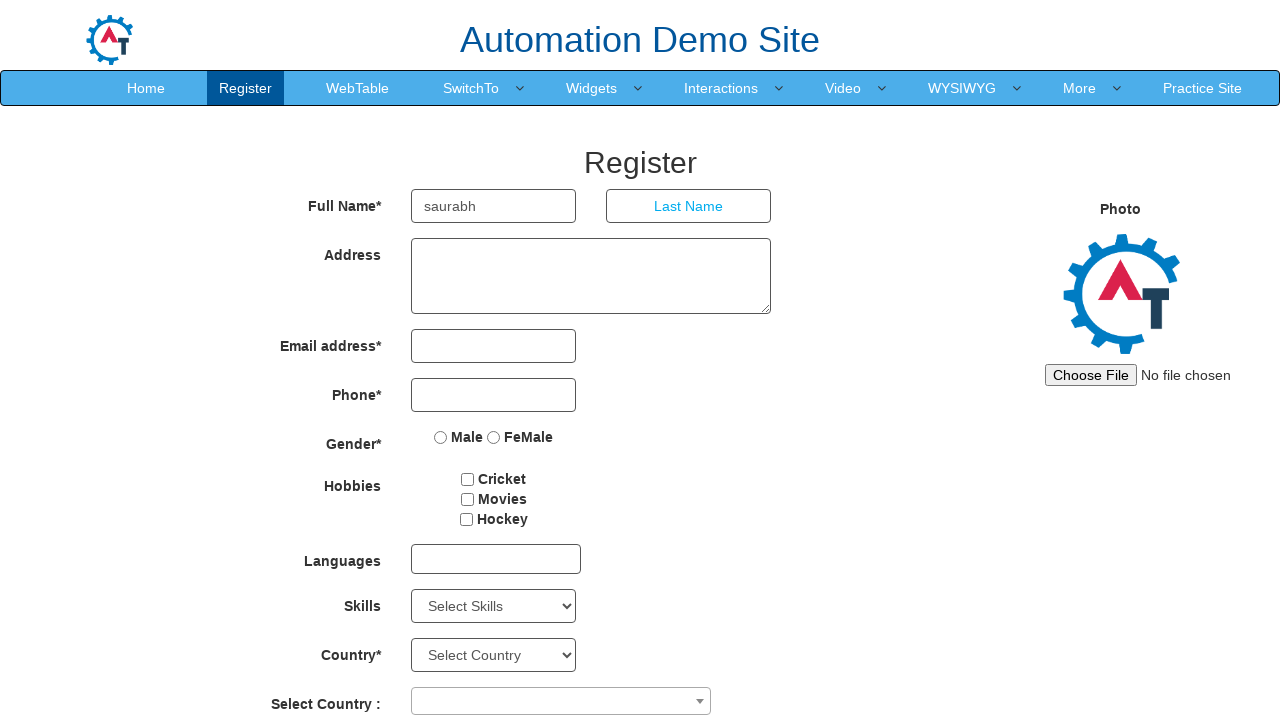

Filled last name field with 'c' on input[placeholder='Last Name']
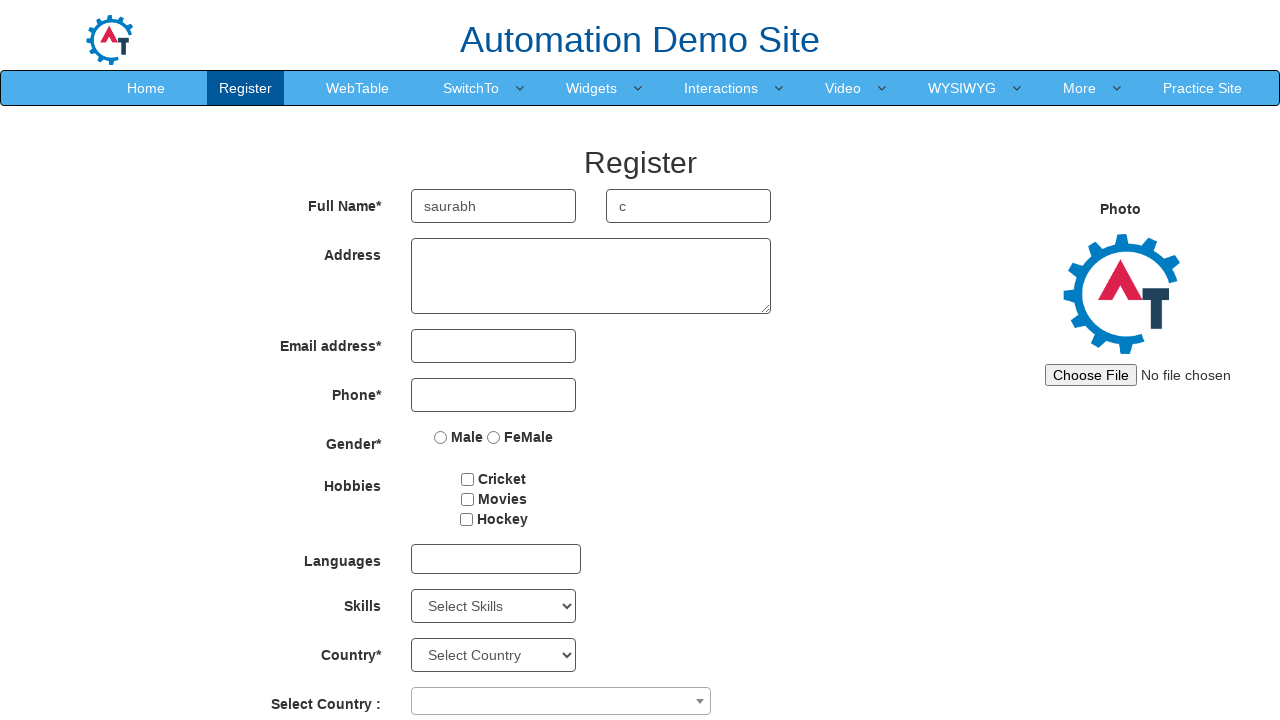

Filled email address field with 'ABC@gmail.com' on input[type='email']
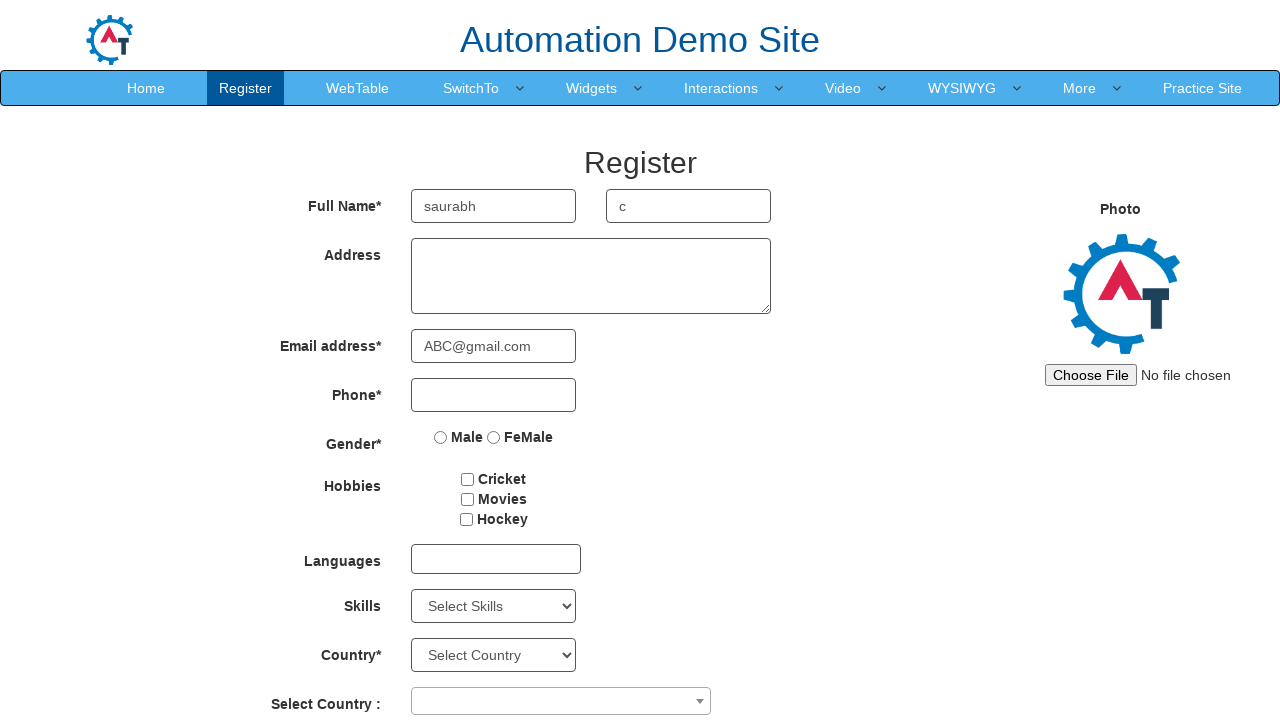

Selected gender radio button at (441, 437) on xpath=//body/section[@id='section']/div[1]/div[1]/div[2]/form[1]/div[5]/div[1]/l
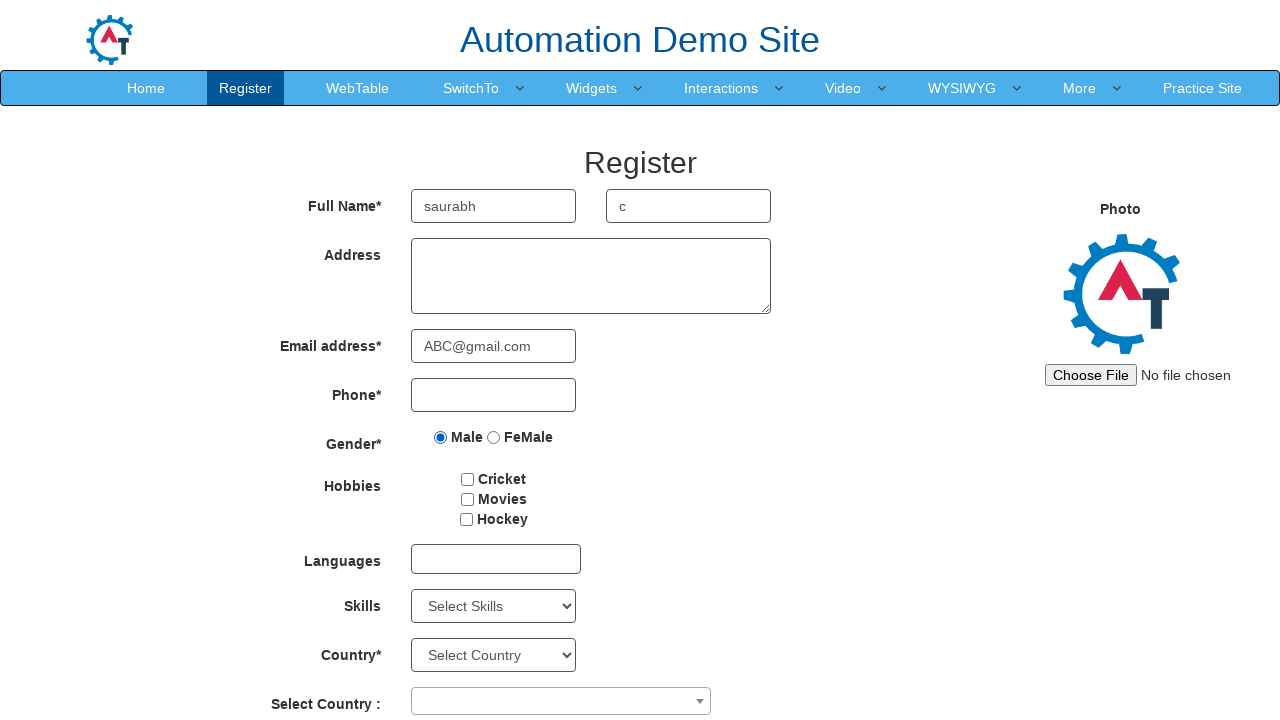

Selected first checkbox preference at (468, 479) on xpath=/html[1]/body[1]/section[1]/div[1]/div[1]/div[2]/form[1]/div[6]/div[1]/div
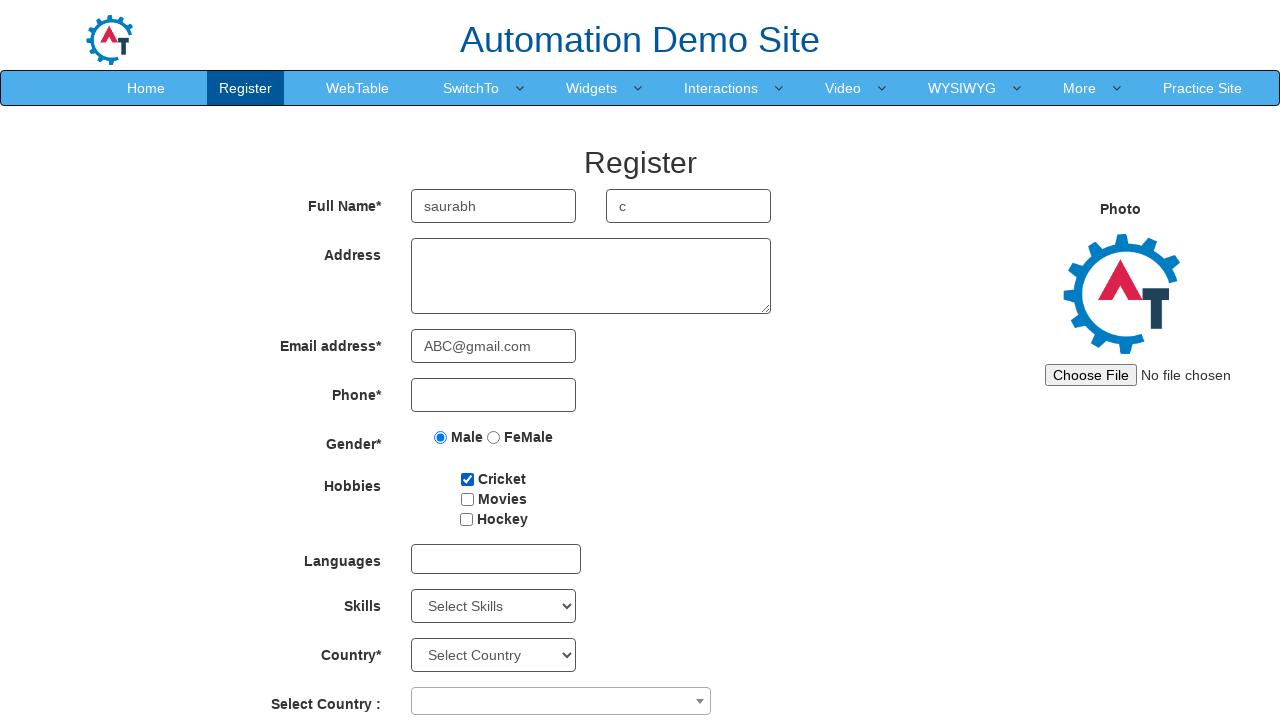

Selected second checkbox preference at (467, 499) on input#checkbox2
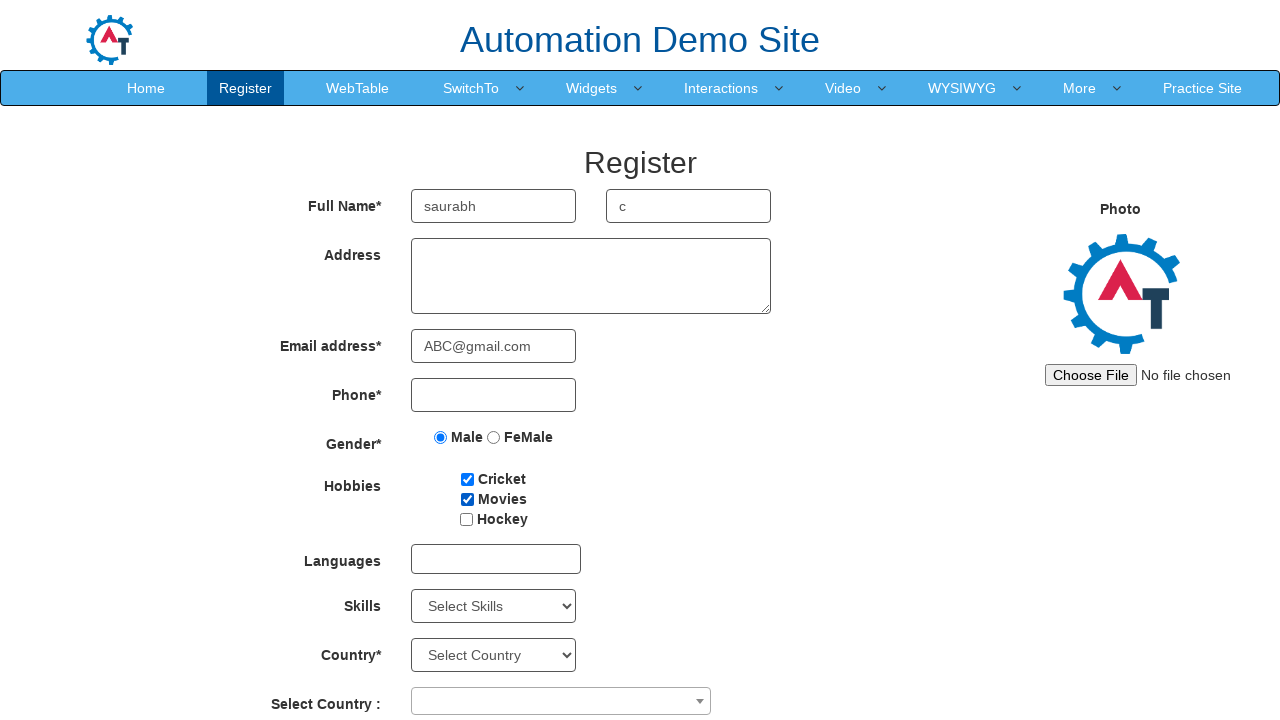

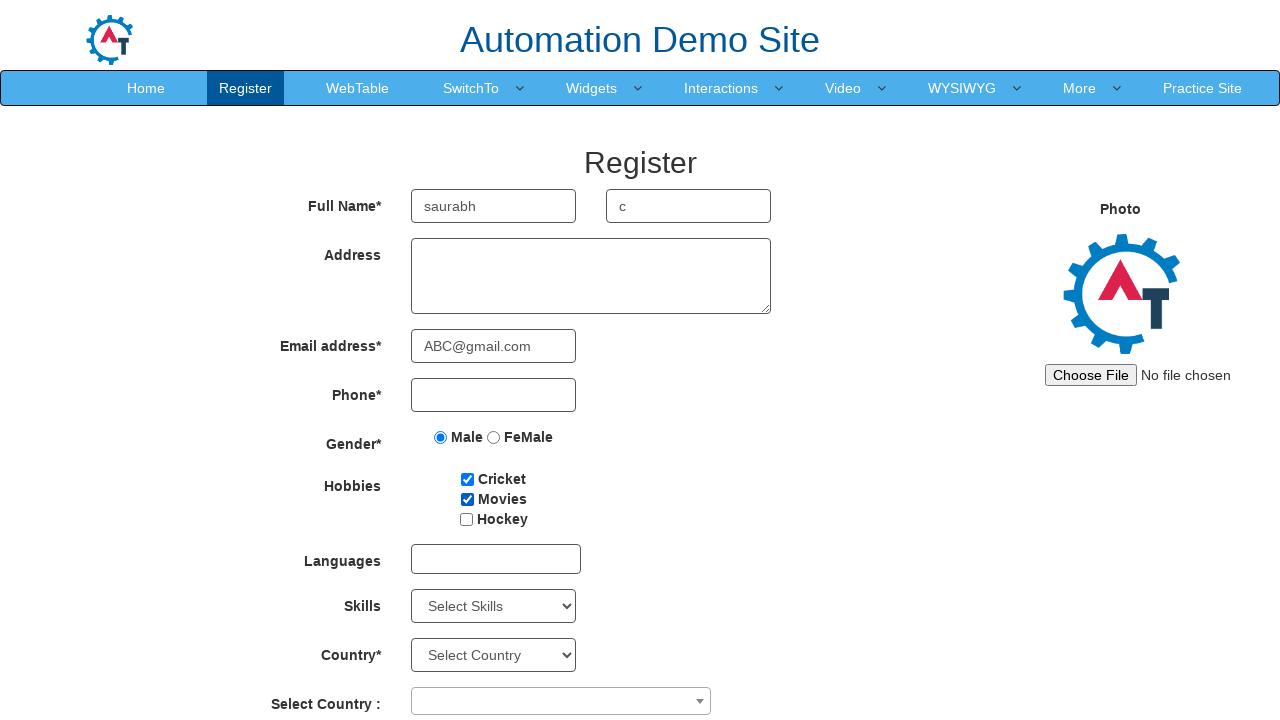